Tests clicking the link-styled button and verifies the result text shows "Submitted"

Starting URL: https://www.qa-practice.com/elements/button/like_a_button

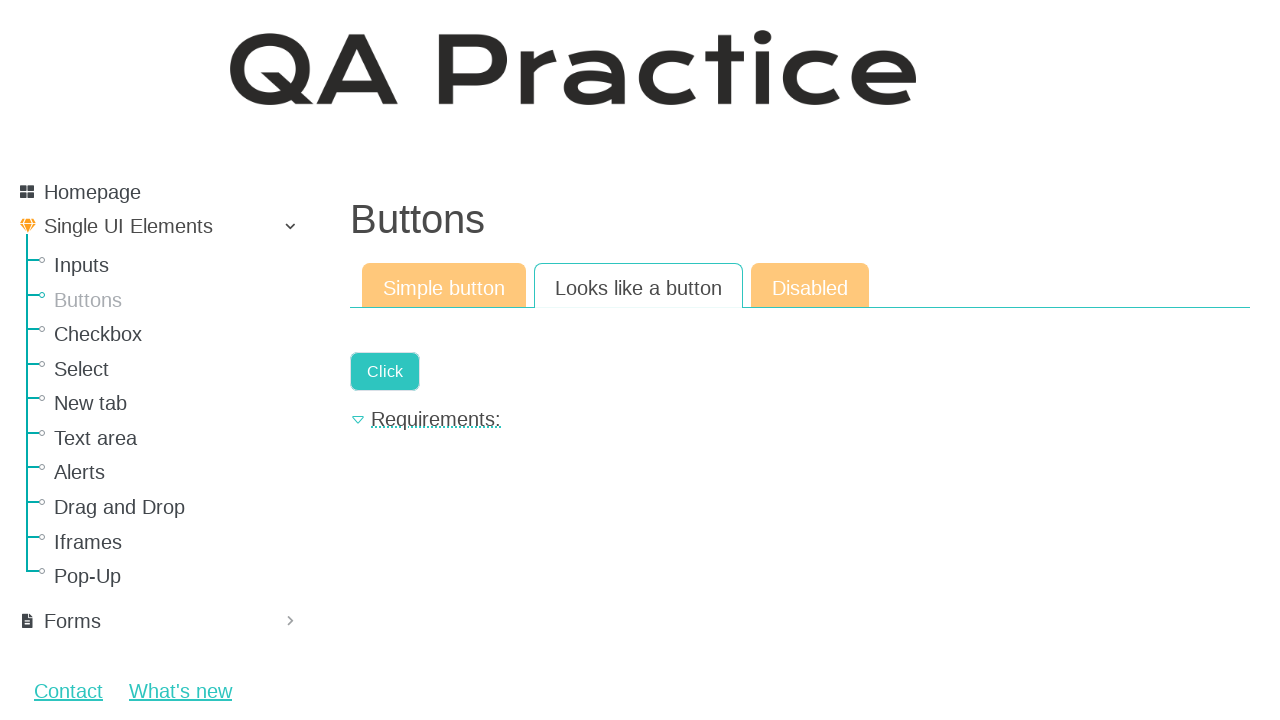

Clicked the link-styled button with text 'Click' at (385, 372) on text=Click
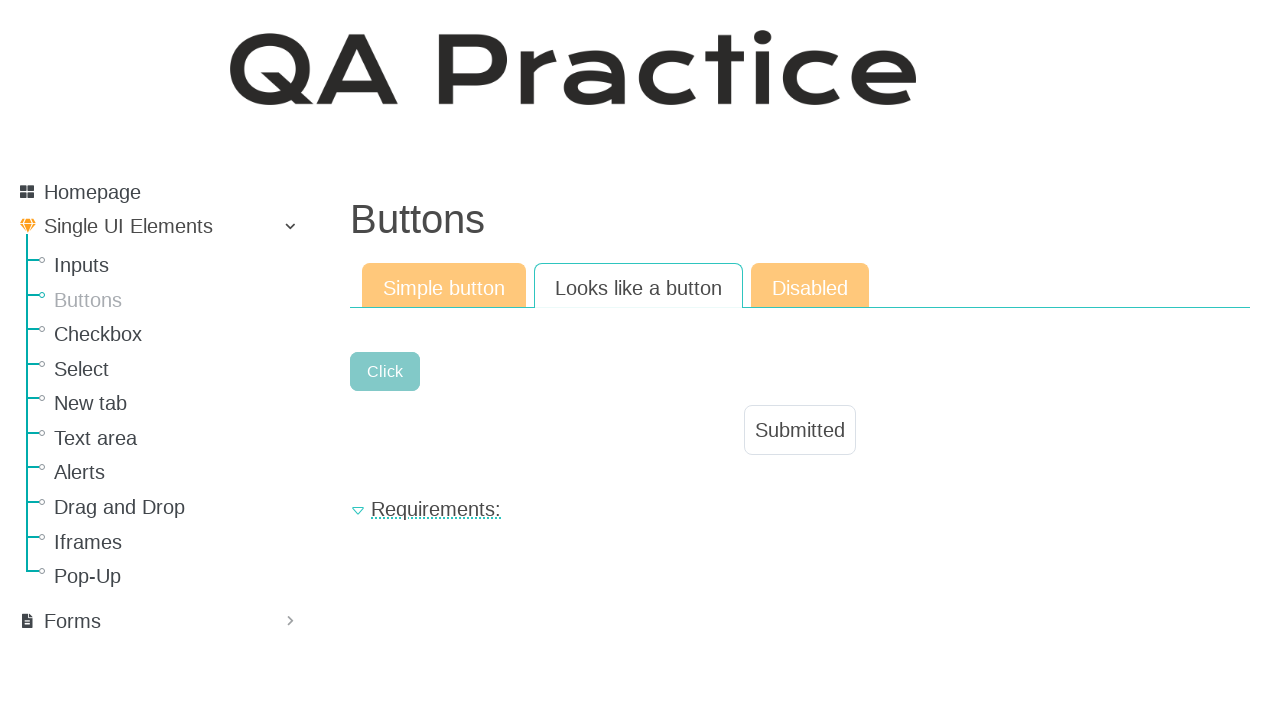

Result text element loaded after button click
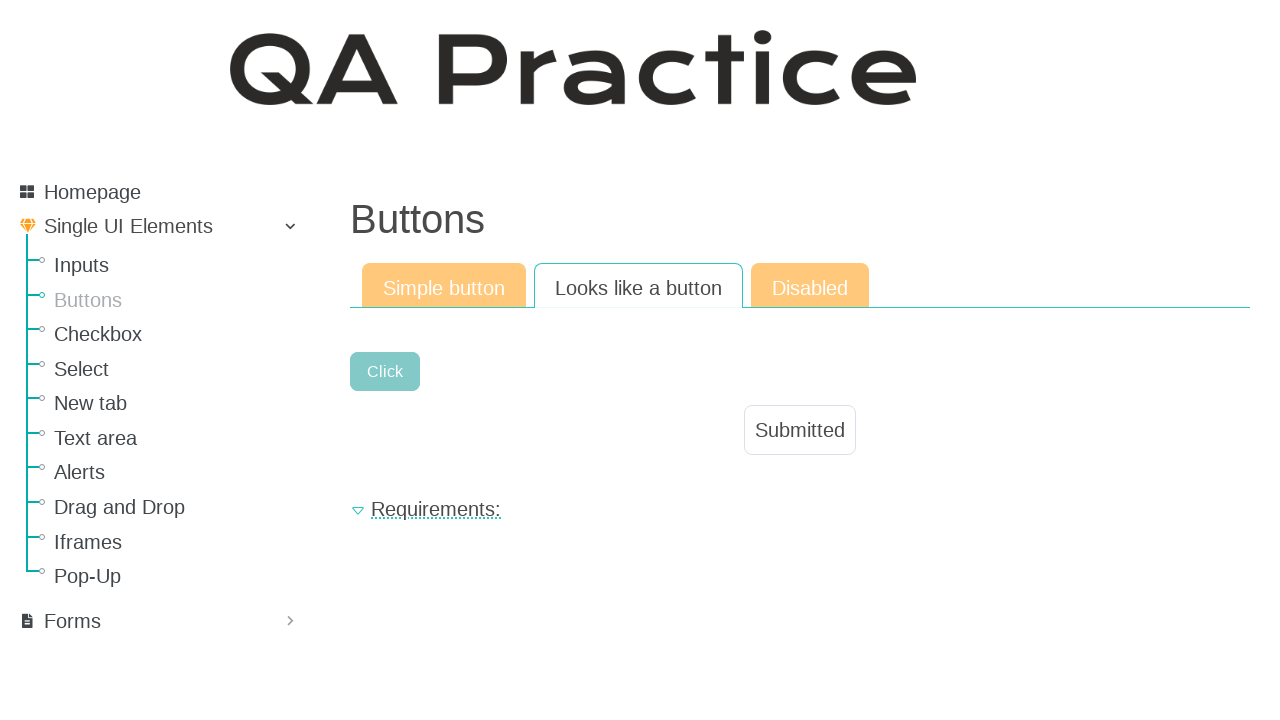

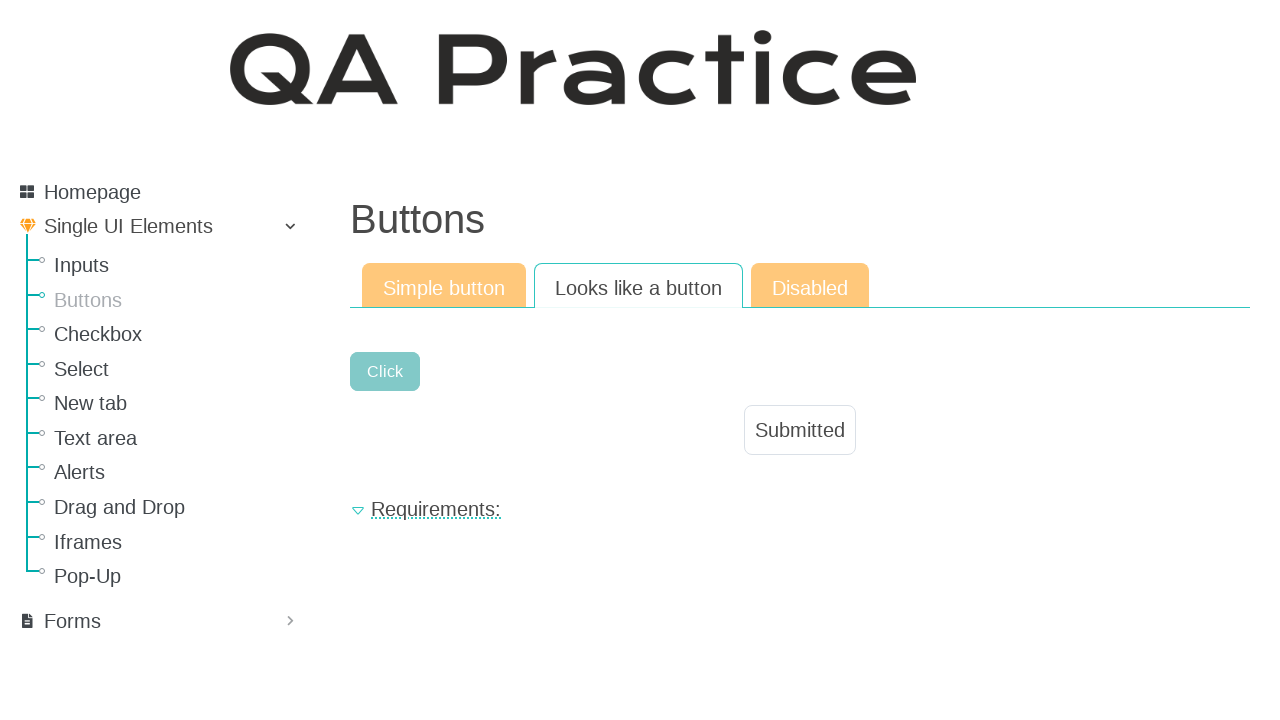